Tests jQuery UI custom dropdown functionality by selecting different numeric values (19, 10, 8, 6) from a custom selectmenu and verifying each selection is displayed correctly.

Starting URL: http://jqueryui.com/resources/demos/selectmenu/default.html

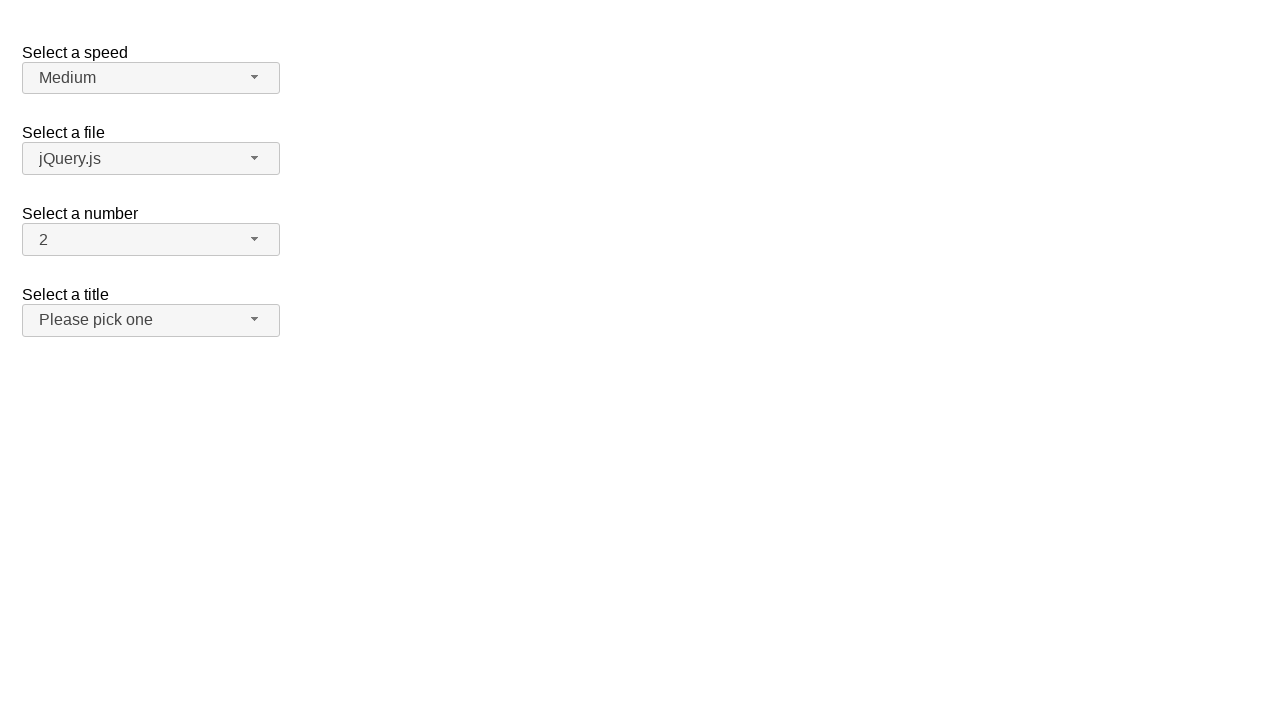

Clicked custom dropdown button to open menu at (151, 240) on span#number-button
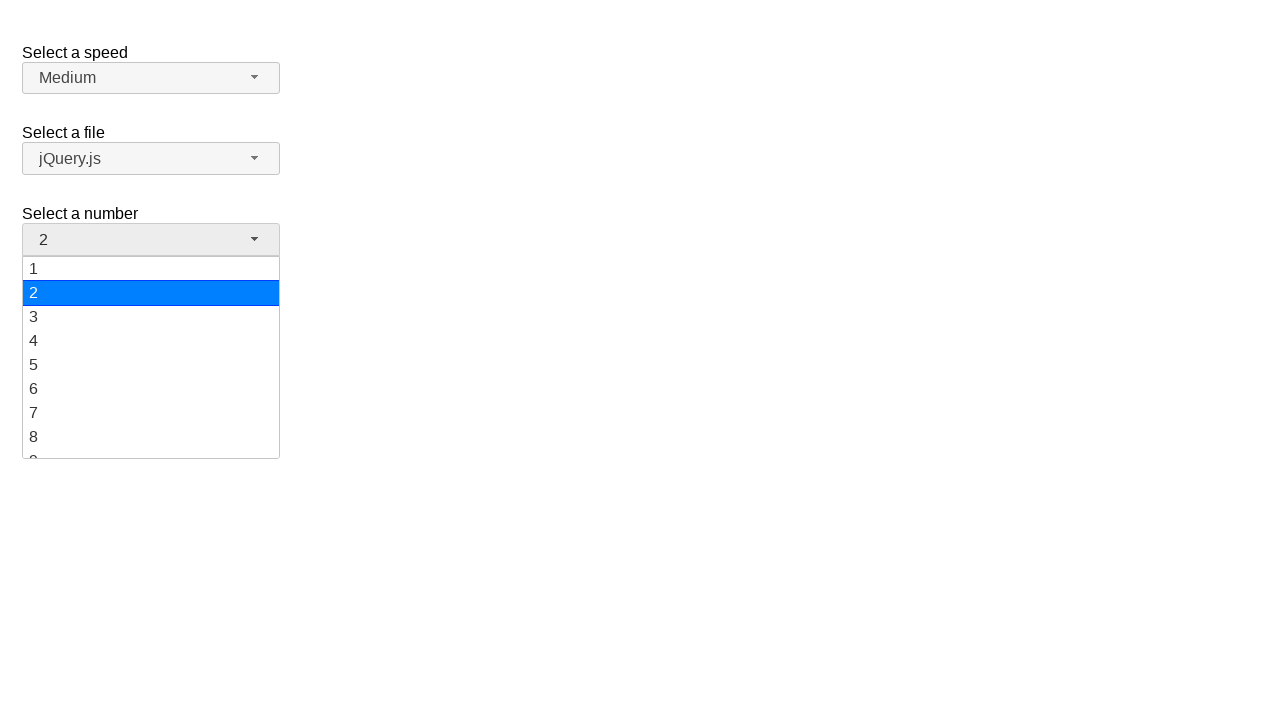

Custom dropdown menu appeared with menu items
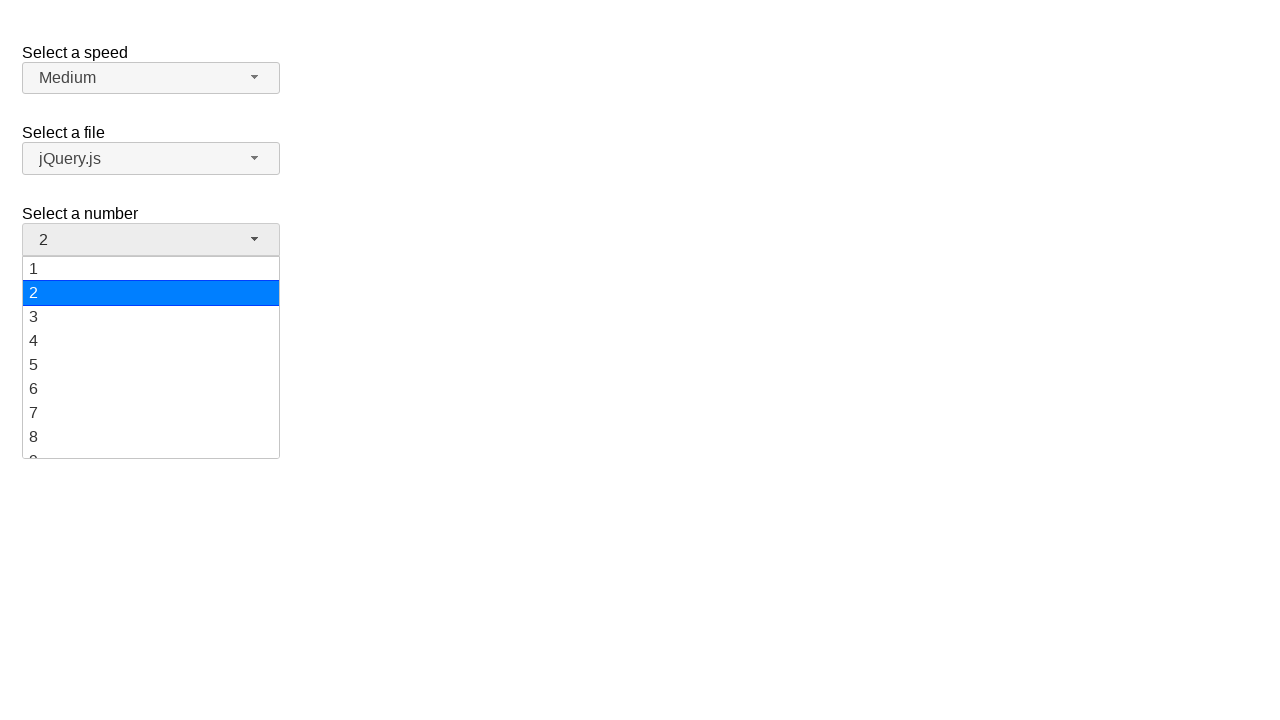

Selected value '19' from custom dropdown at (151, 445) on ul#number-menu li.ui-menu-item div:has-text('19')
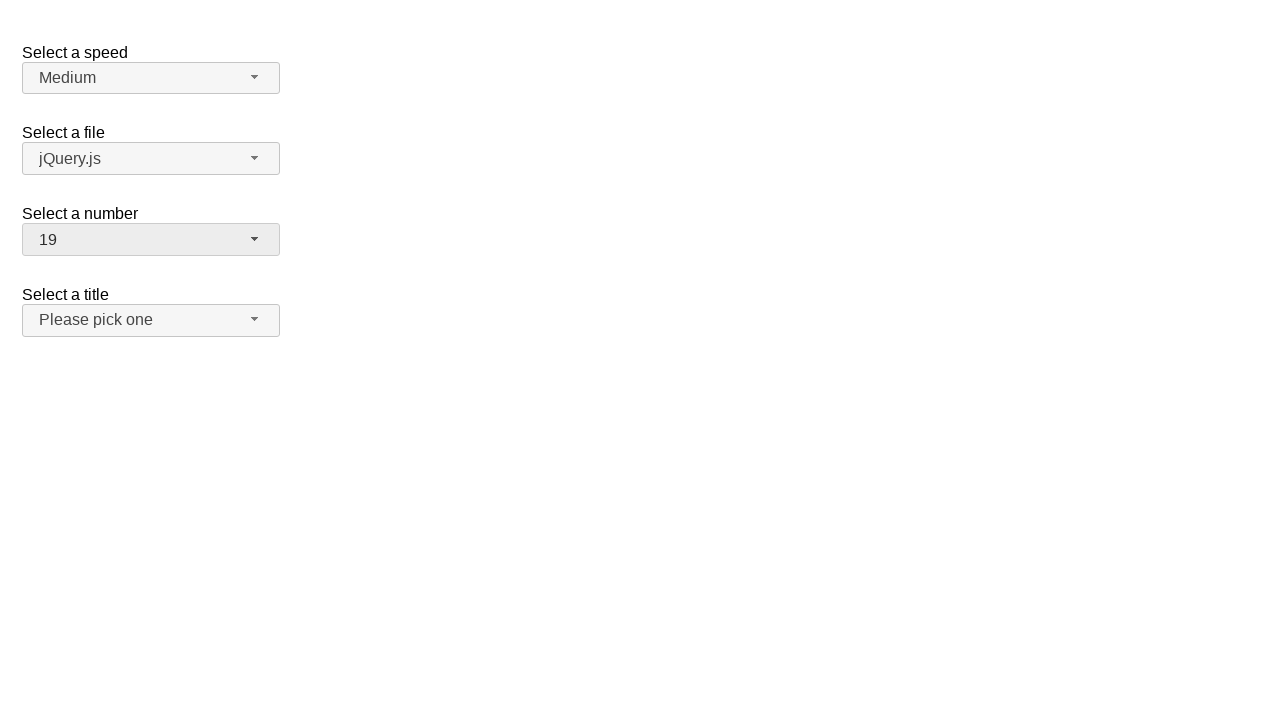

Verified that '19' is now displayed in dropdown button
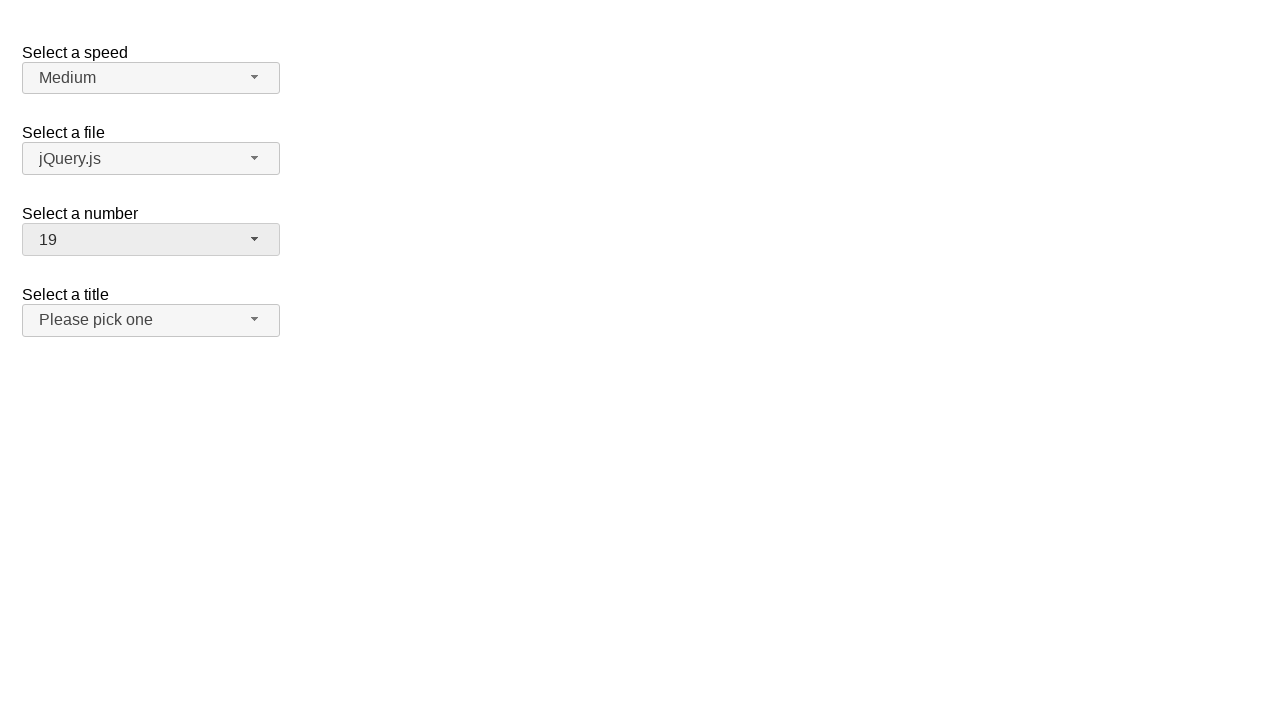

Clicked custom dropdown button to open menu at (151, 240) on span#number-button
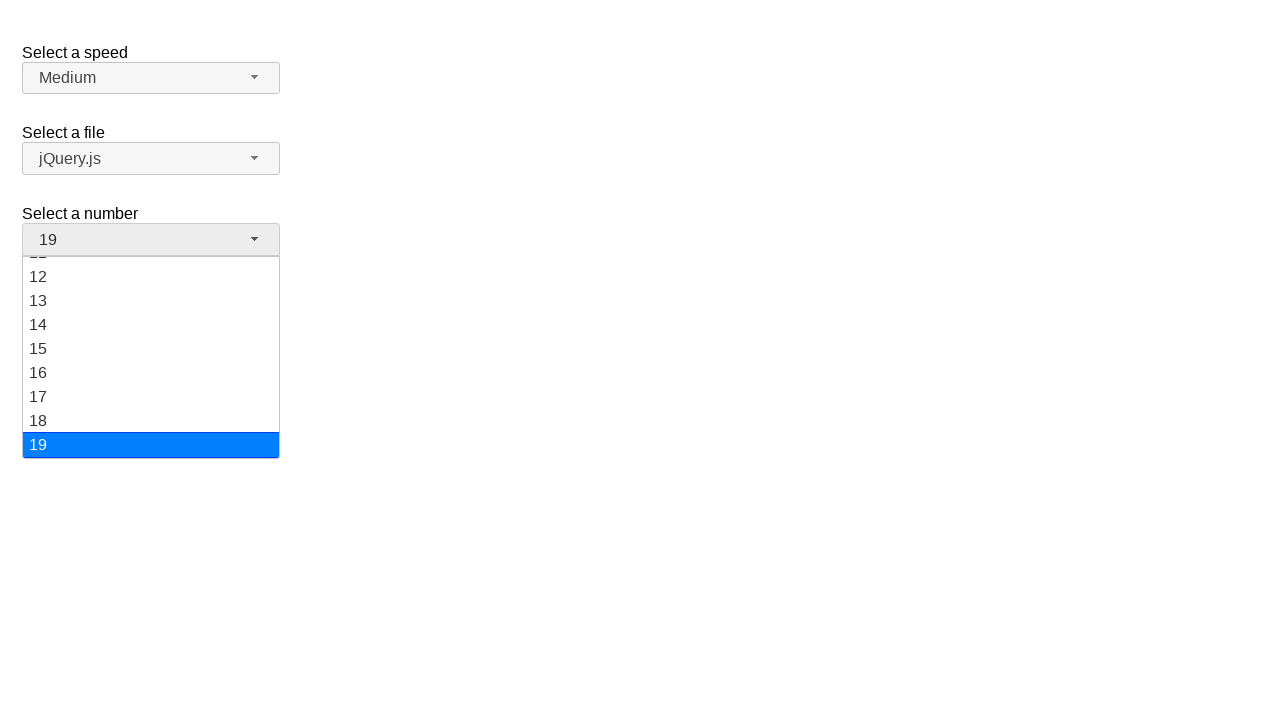

Custom dropdown menu appeared with menu items
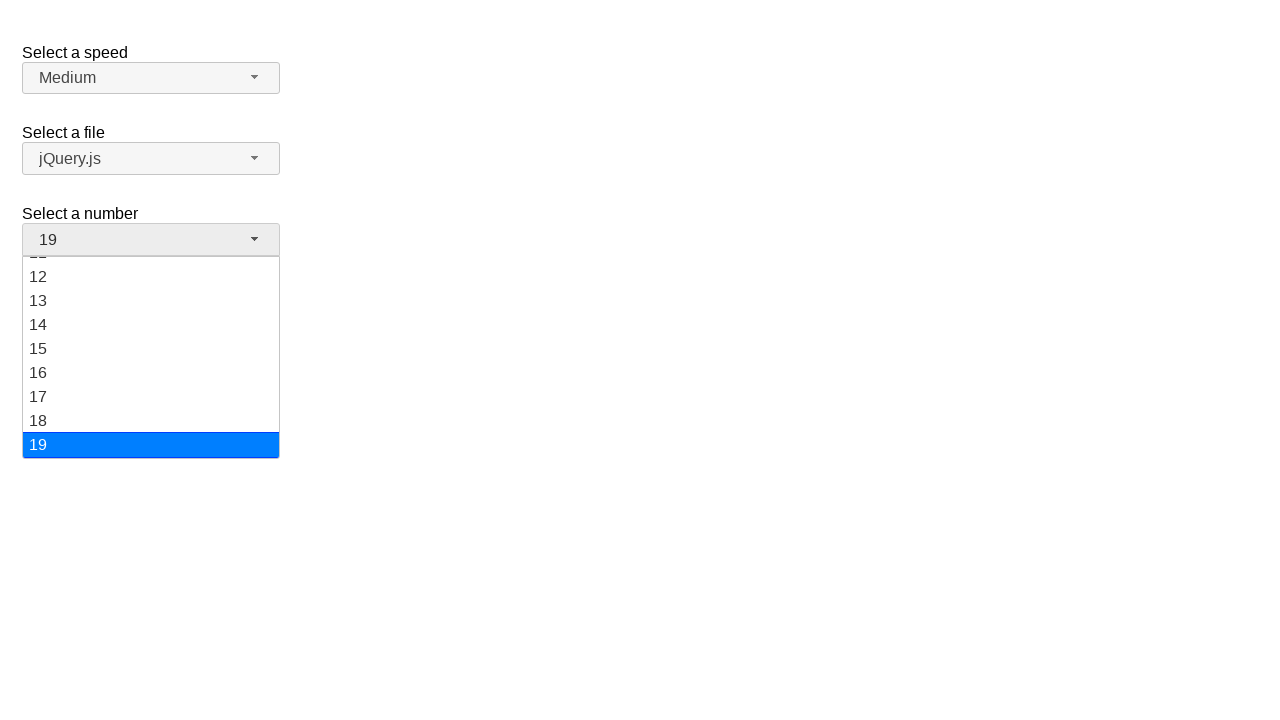

Selected value '10' from custom dropdown at (151, 357) on ul#number-menu li.ui-menu-item div:has-text('10')
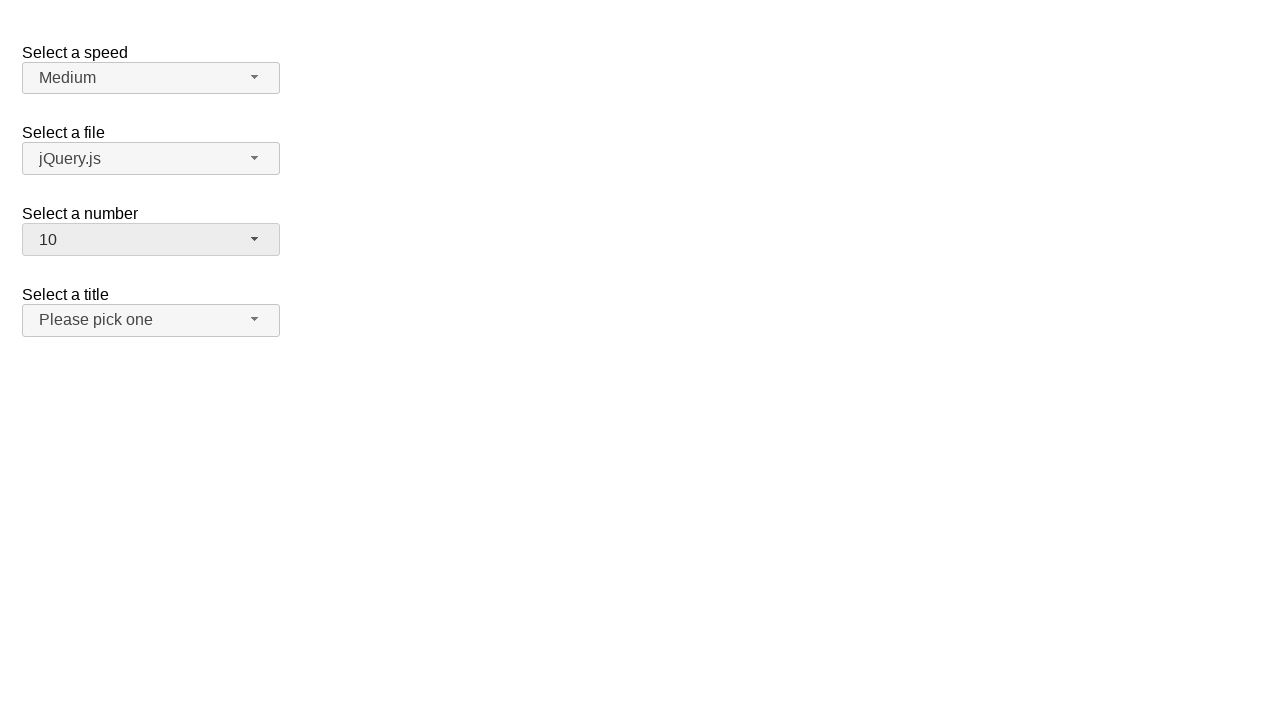

Verified that '10' is now displayed in dropdown button
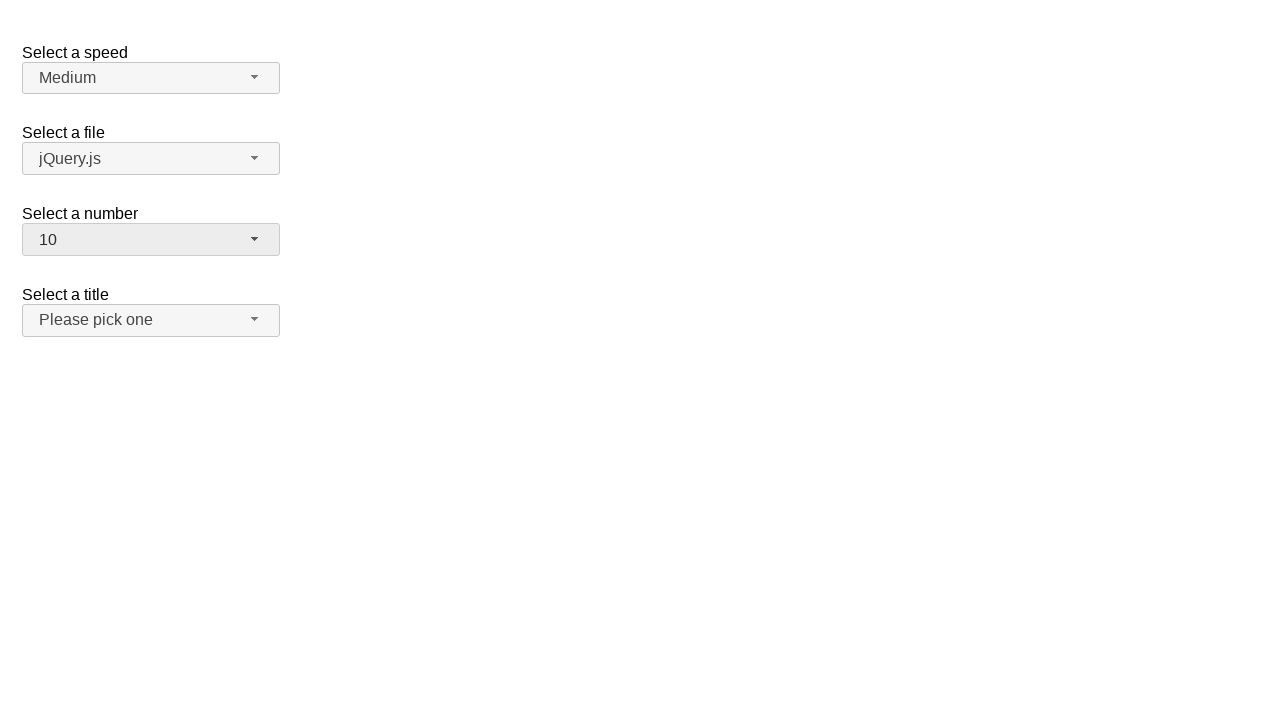

Clicked custom dropdown button to open menu at (151, 240) on span#number-button
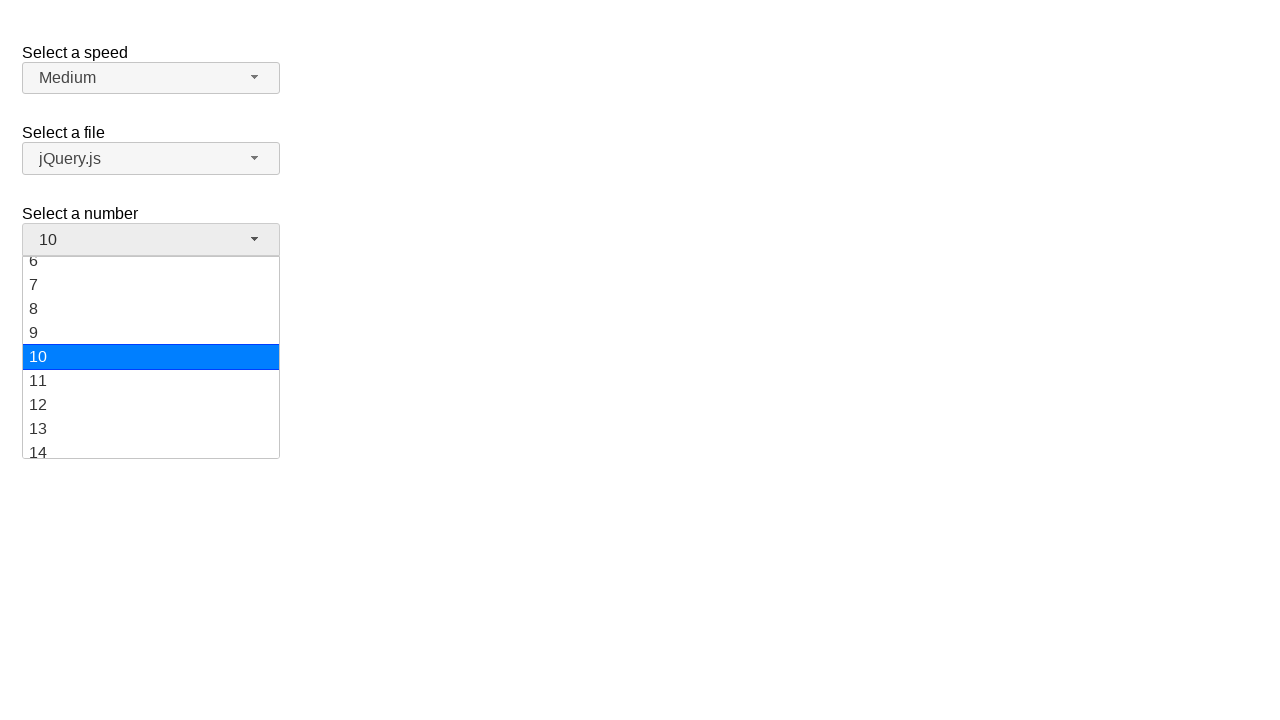

Custom dropdown menu appeared with menu items
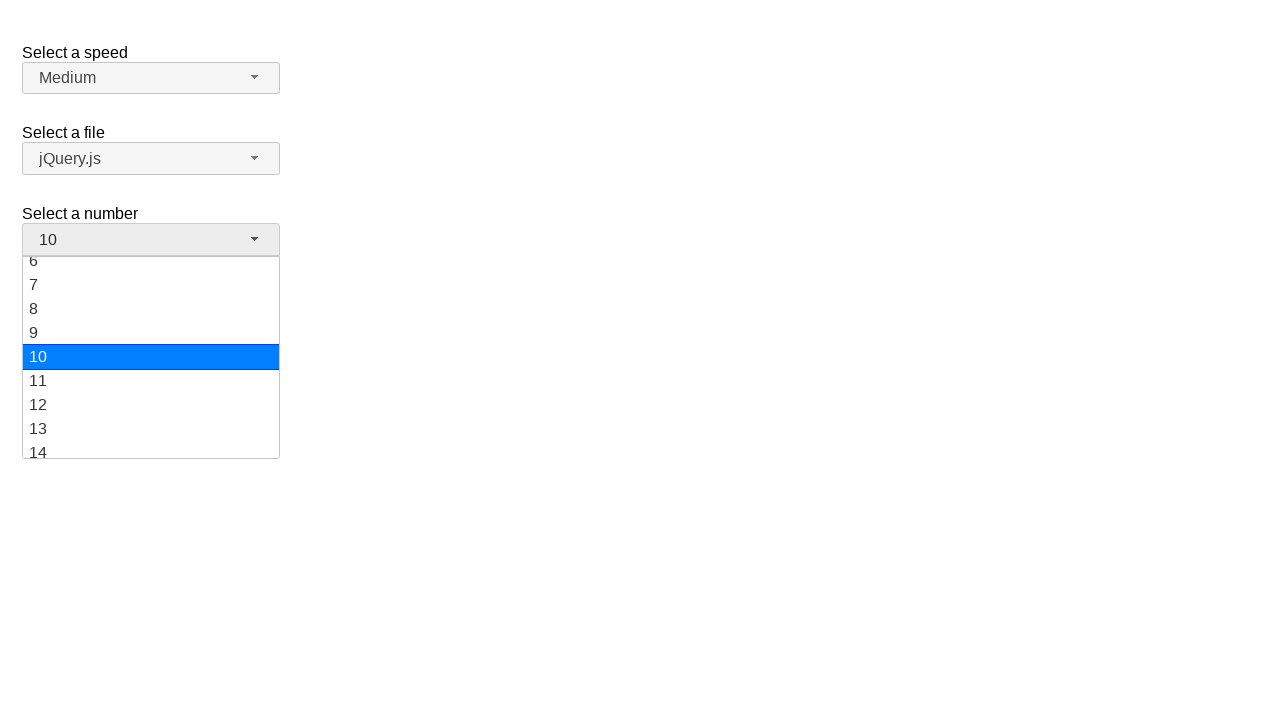

Selected value '8' from custom dropdown at (151, 309) on ul#number-menu li.ui-menu-item div:has-text('8')
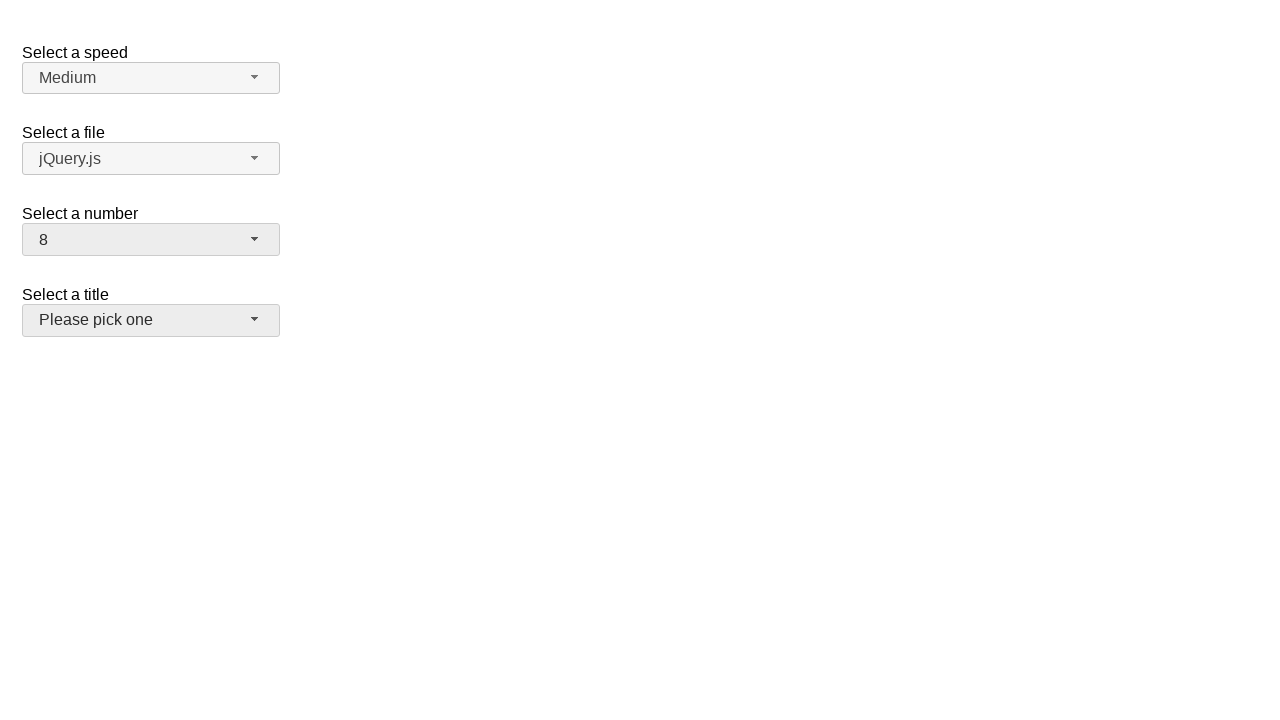

Verified that '8' is now displayed in dropdown button
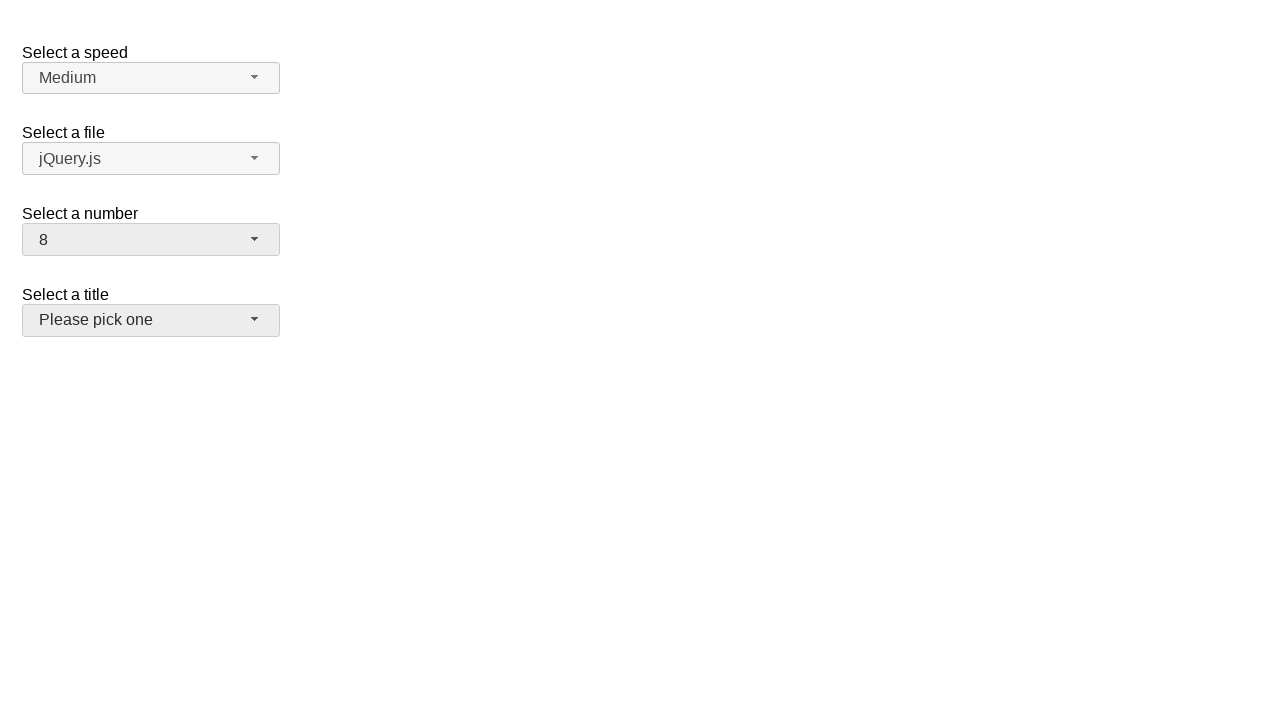

Clicked custom dropdown button to open menu at (151, 240) on span#number-button
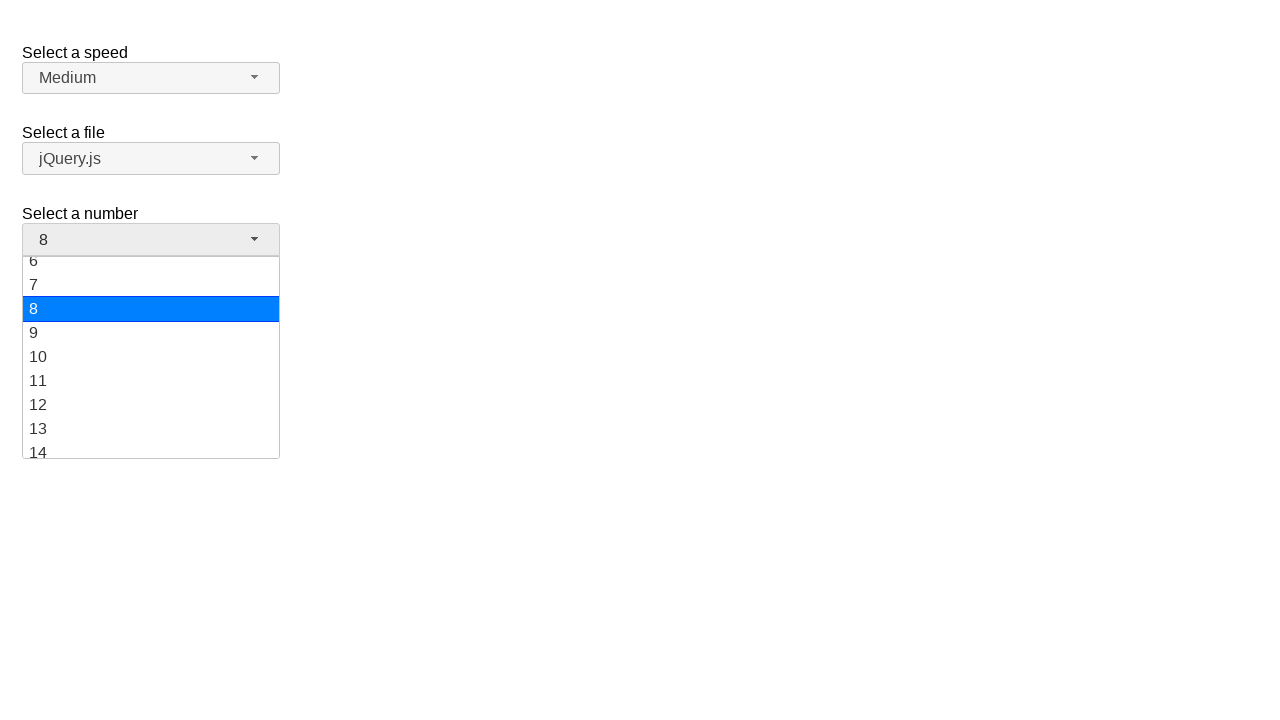

Custom dropdown menu appeared with menu items
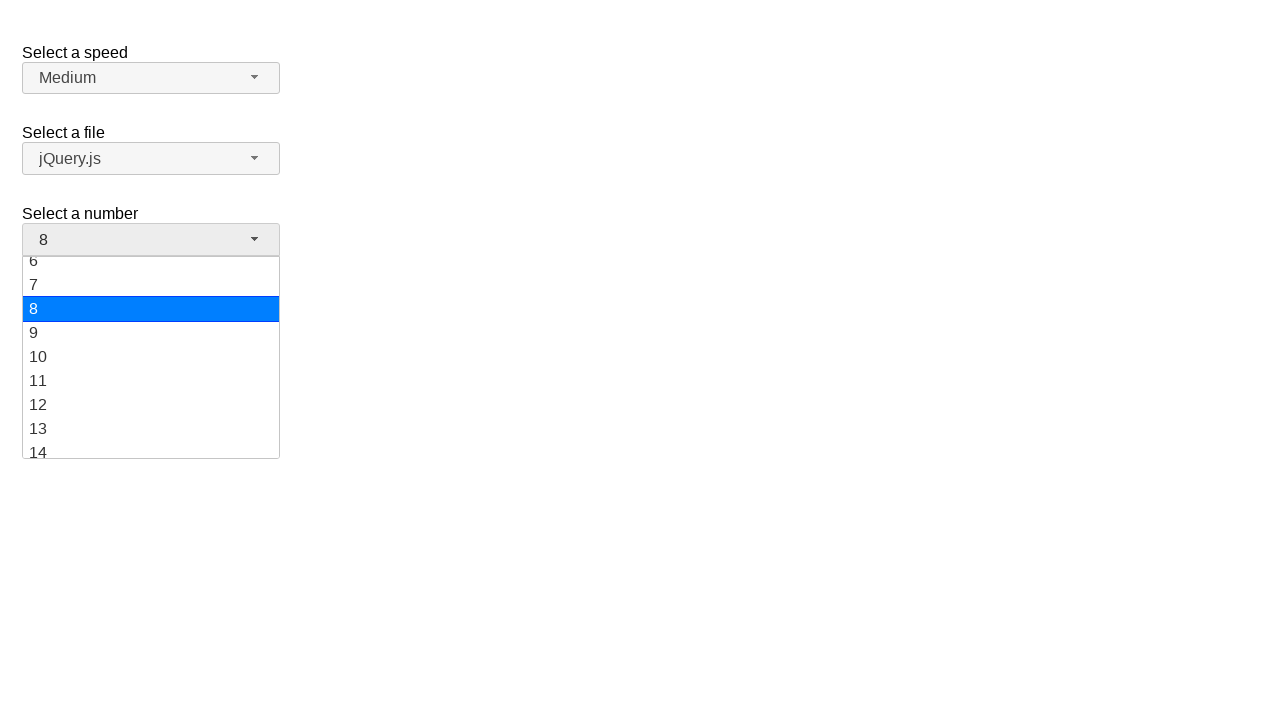

Selected value '6' from custom dropdown at (151, 269) on ul#number-menu li.ui-menu-item div:has-text('6')
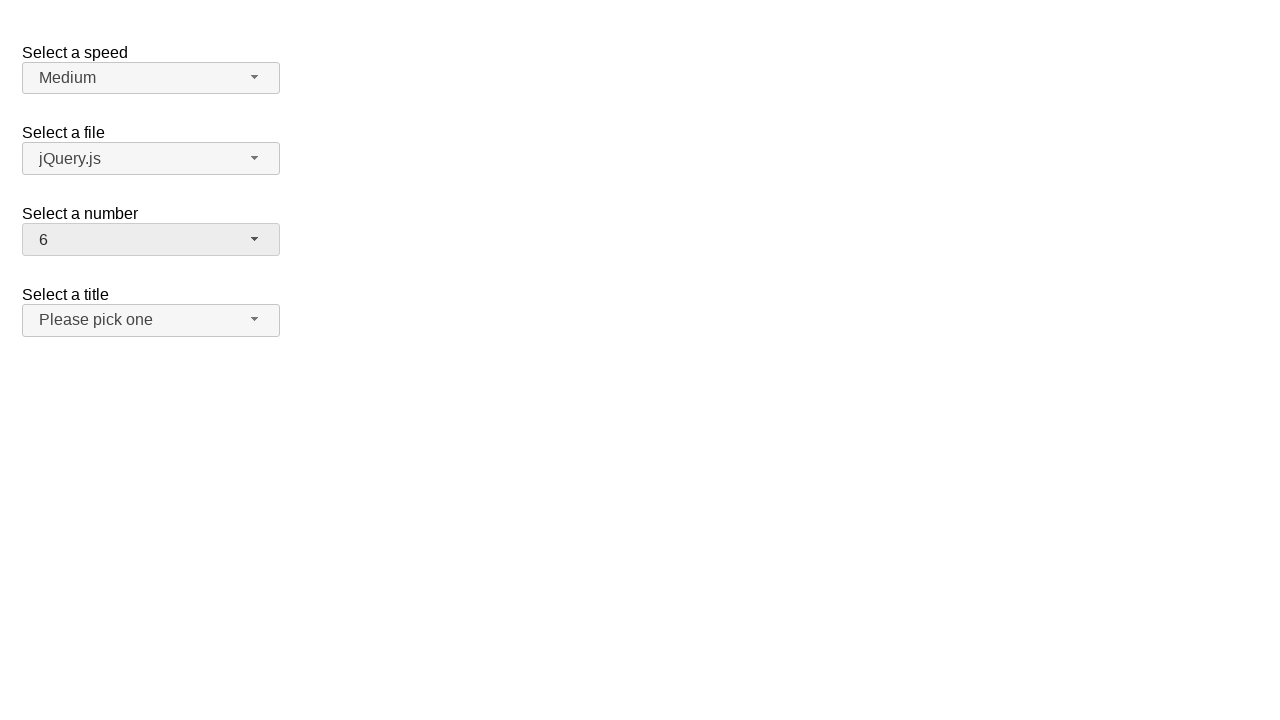

Verified that '6' is now displayed in dropdown button
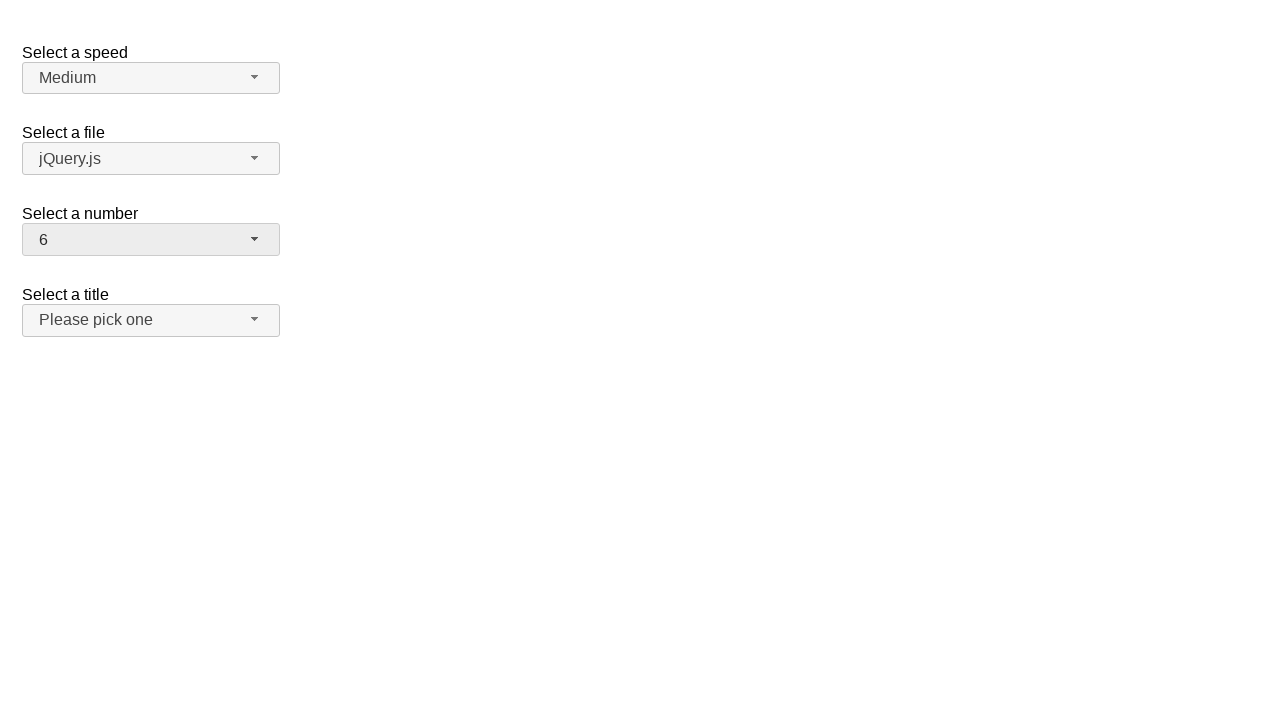

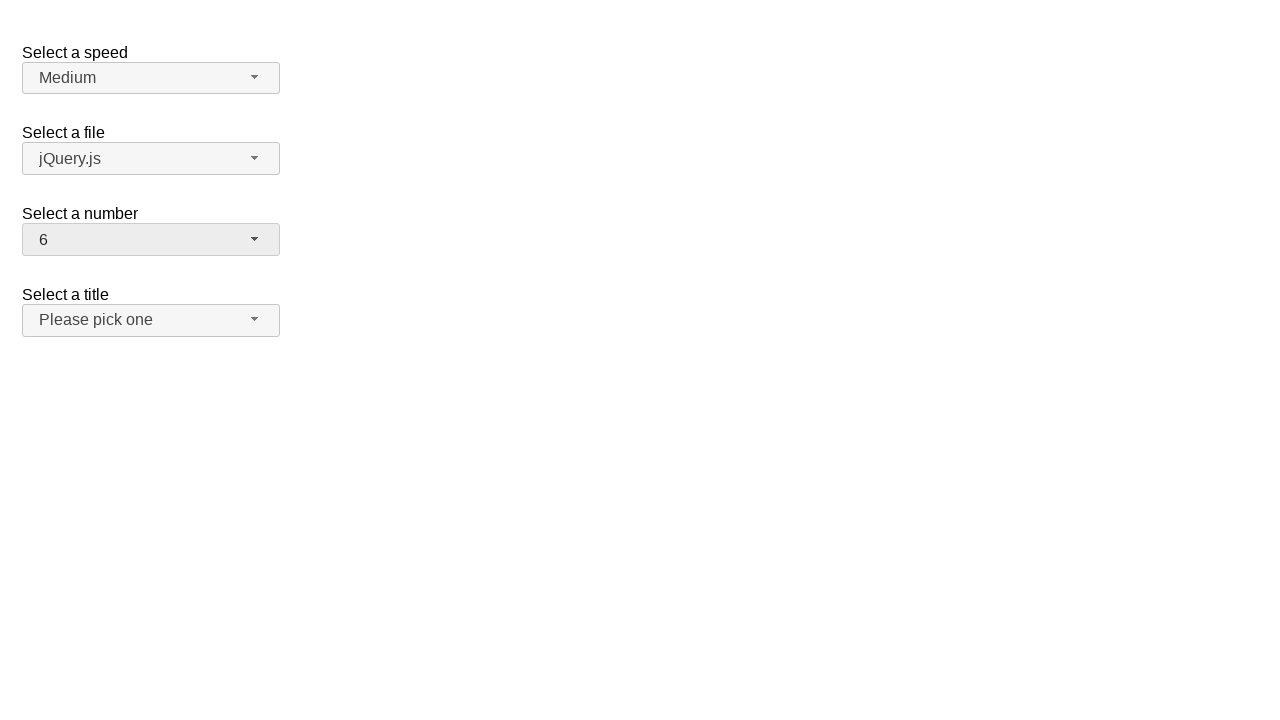